Tests the BSDEX cryptocurrency market widget UI by clicking through different cryptocurrency tabs (BTC, ETH, LTC, XRP, BCH, UNI, LINK) and cycling through their time period filters (24H, 1W, 1M, YTD) to verify the chart view updates correctly.

Starting URL: https://widgets.bsdex.de/de/market-detail?market=btc-eur,xrp-eur,ltc-eur,eth-eur,bch-eur,uni-eur,link-eur

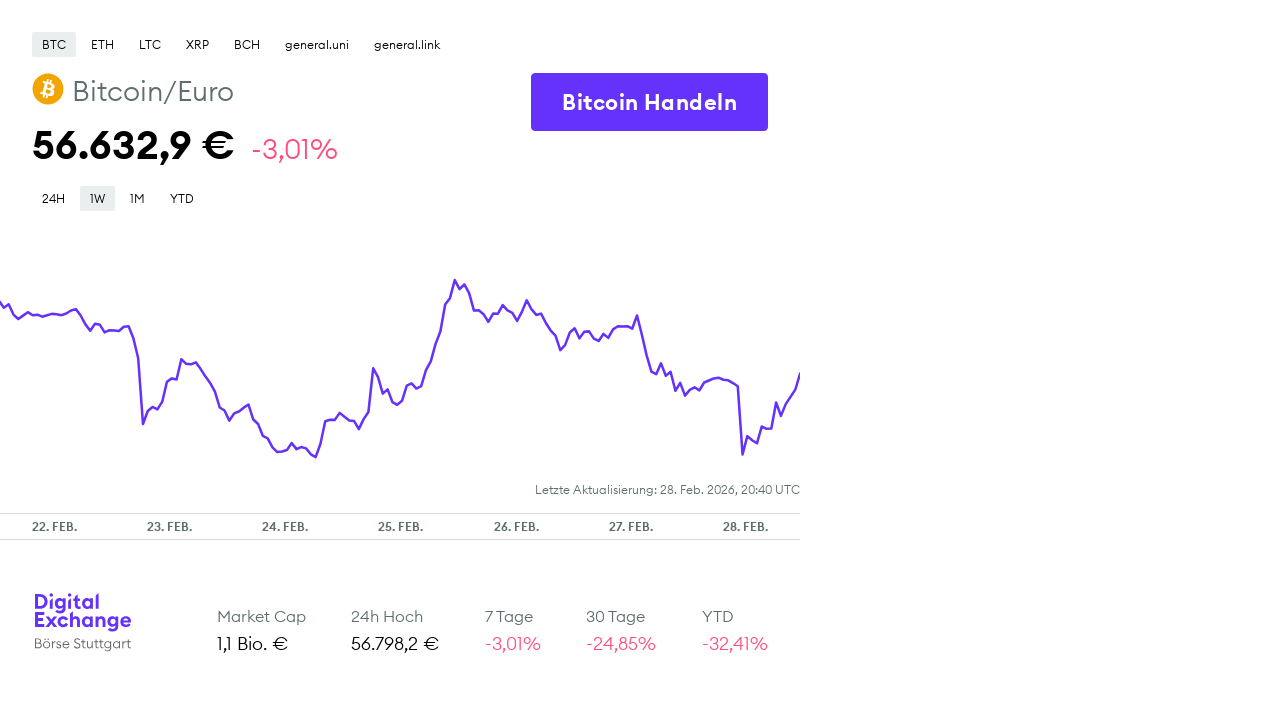

Clicked BTC cryptocurrency tab at (54, 44) on xpath=//div[text()='BTC']
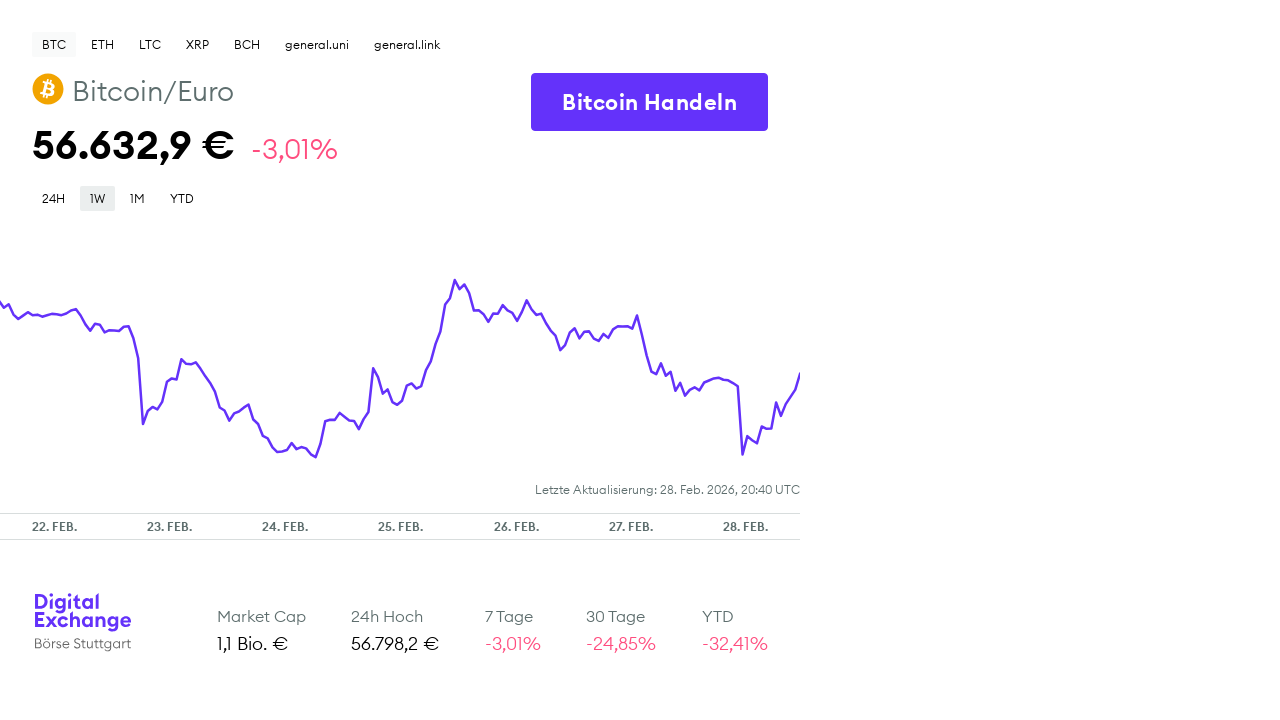

Clicked 24H time period filter for BTC at (54, 198) on xpath=//div[text()='24H']
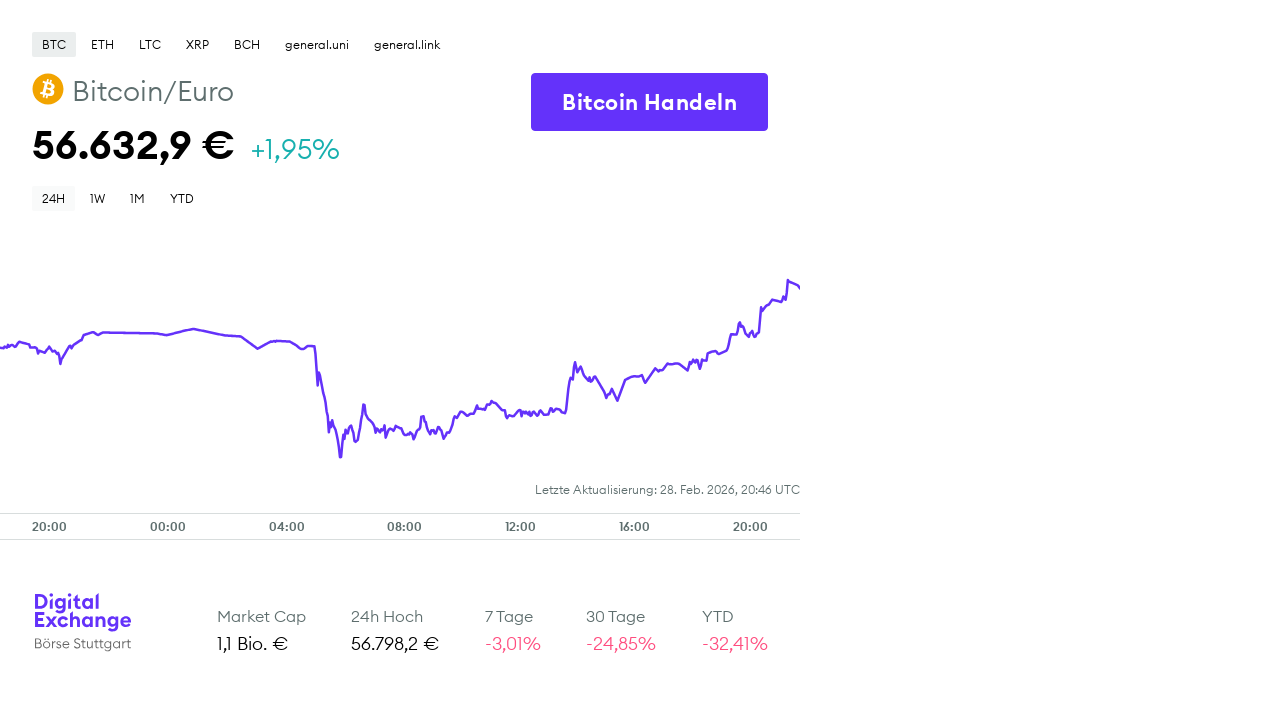

Clicked 1W time period filter for BTC at (98, 198) on xpath=//div[text()='1W']
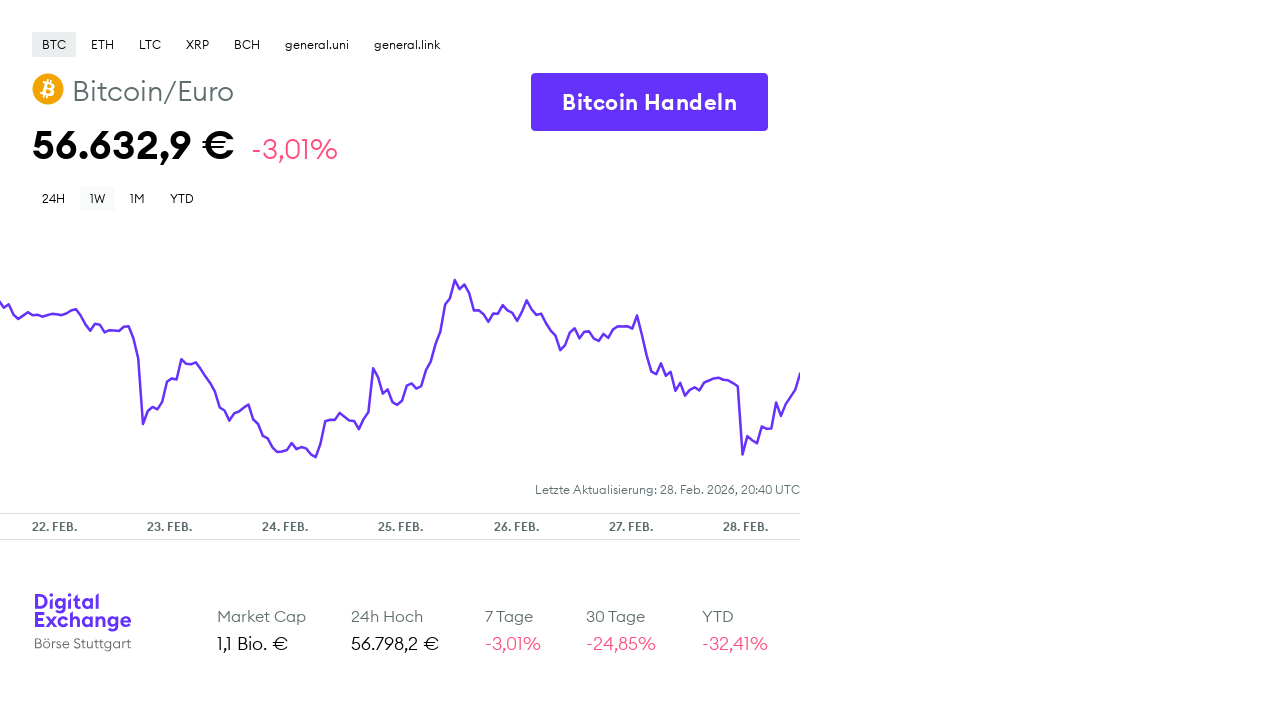

Clicked 1M time period filter for BTC at (138, 198) on xpath=//div[text()='1M']
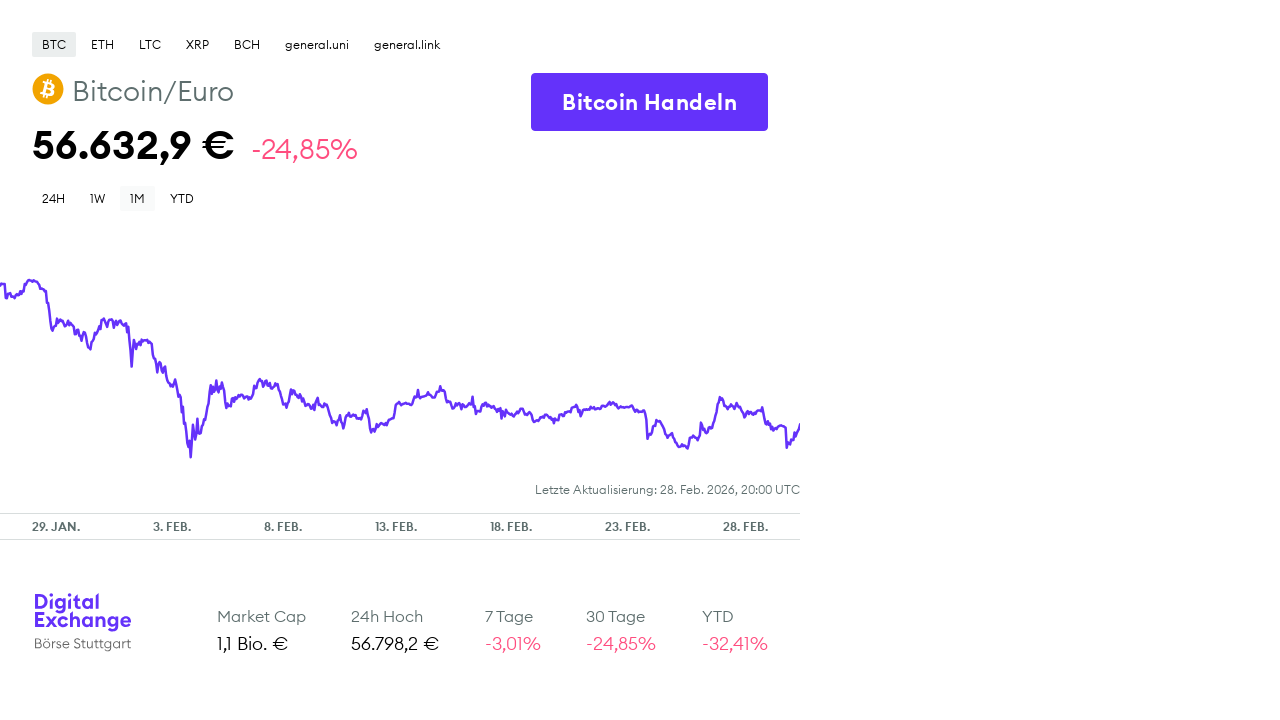

Clicked YTD time period filter for BTC at (182, 198) on (//div[text()='YTD'])[1]
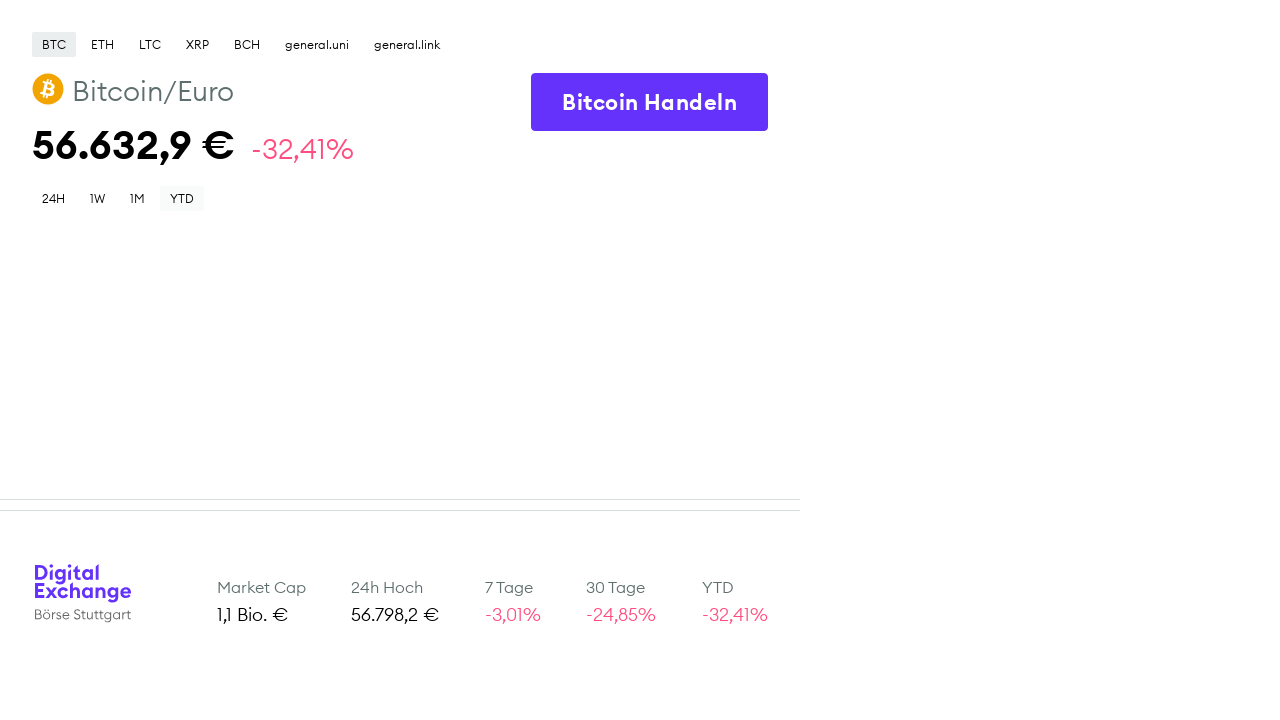

Clicked ETH cryptocurrency tab at (102, 44) on xpath=//div[text()='ETH']
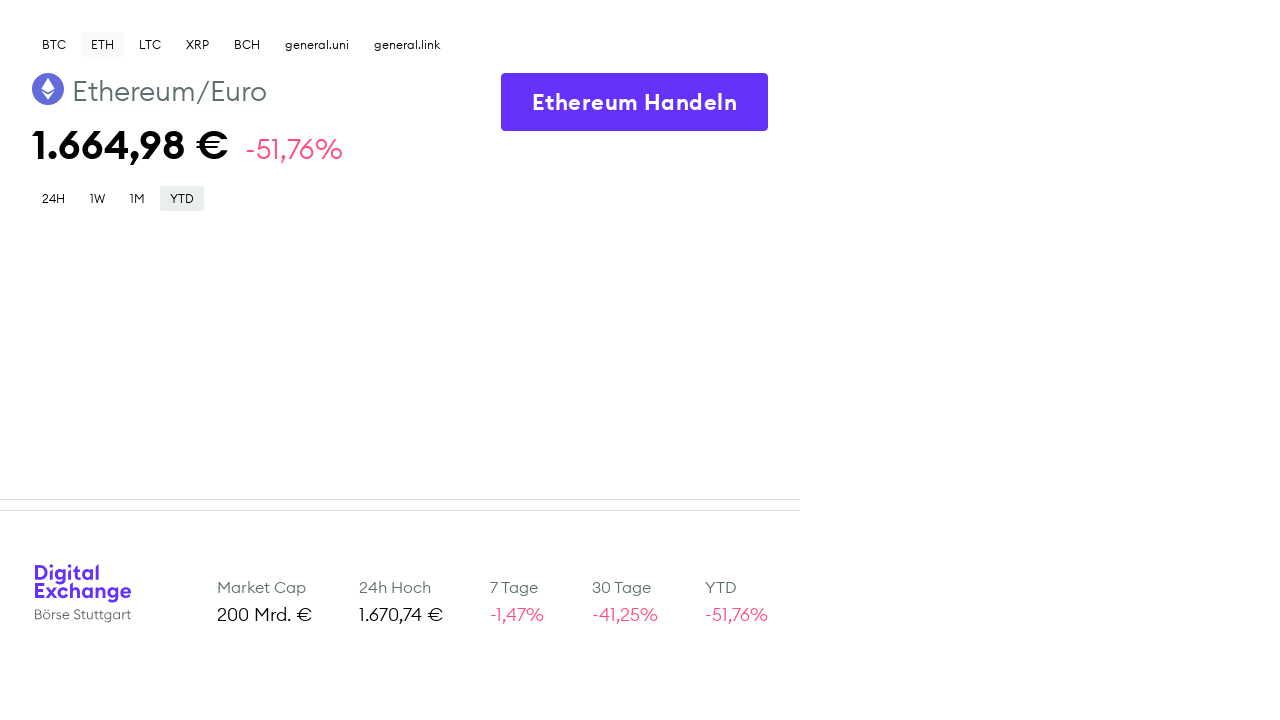

Clicked 24H time period filter for ETH at (54, 198) on xpath=//div[text()='24H']
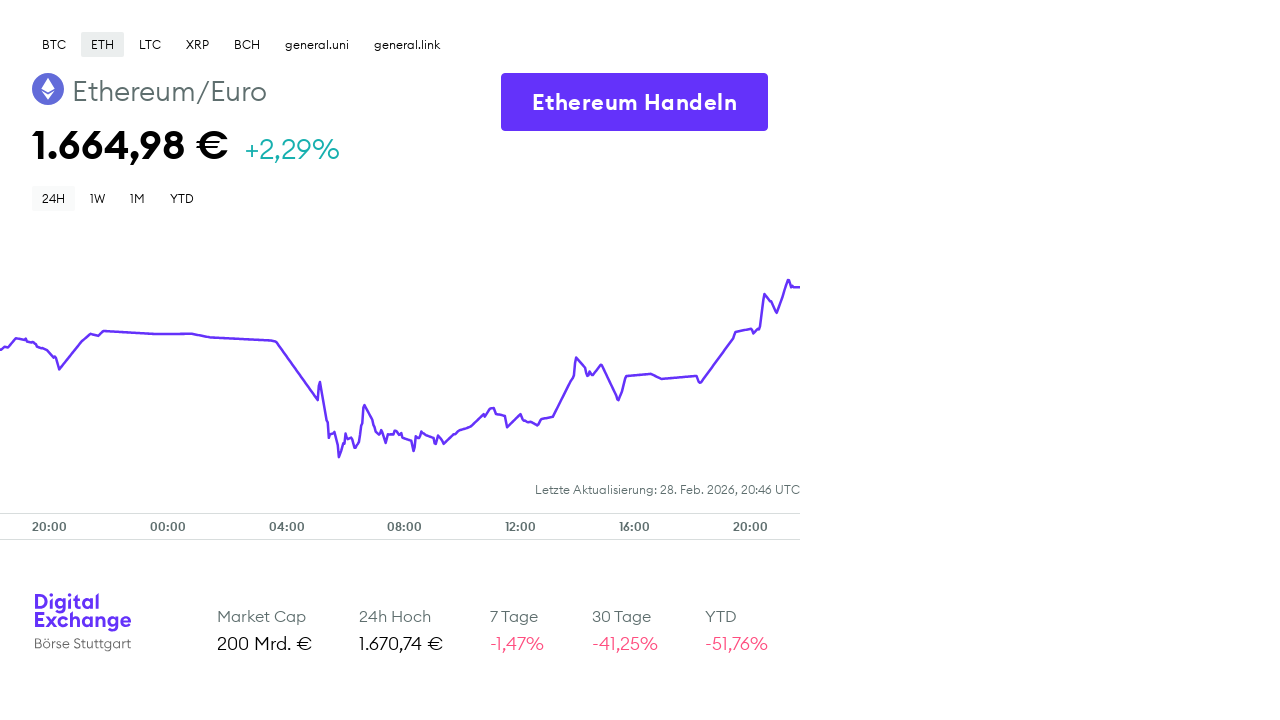

Clicked 1W time period filter for ETH at (98, 198) on xpath=//div[text()='1W']
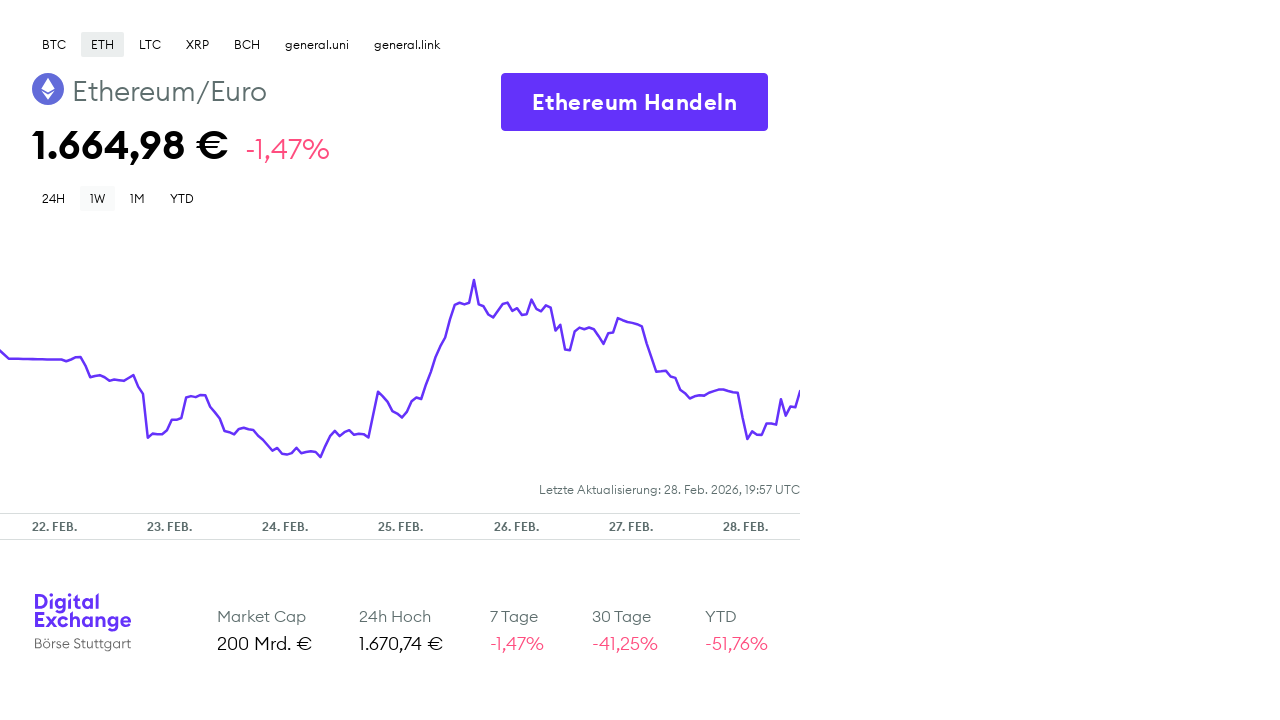

Clicked 1M time period filter for ETH at (138, 198) on xpath=//div[text()='1M']
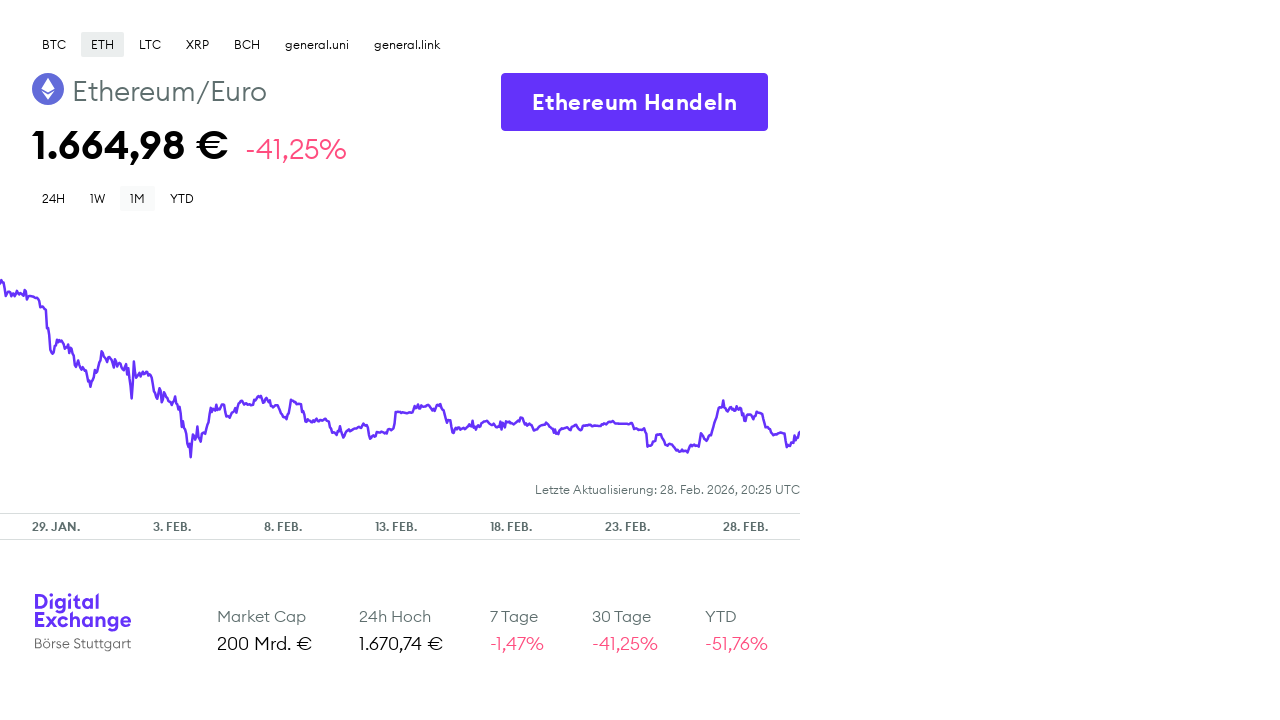

Clicked YTD time period filter for ETH at (182, 198) on (//div[text()='YTD'])[1]
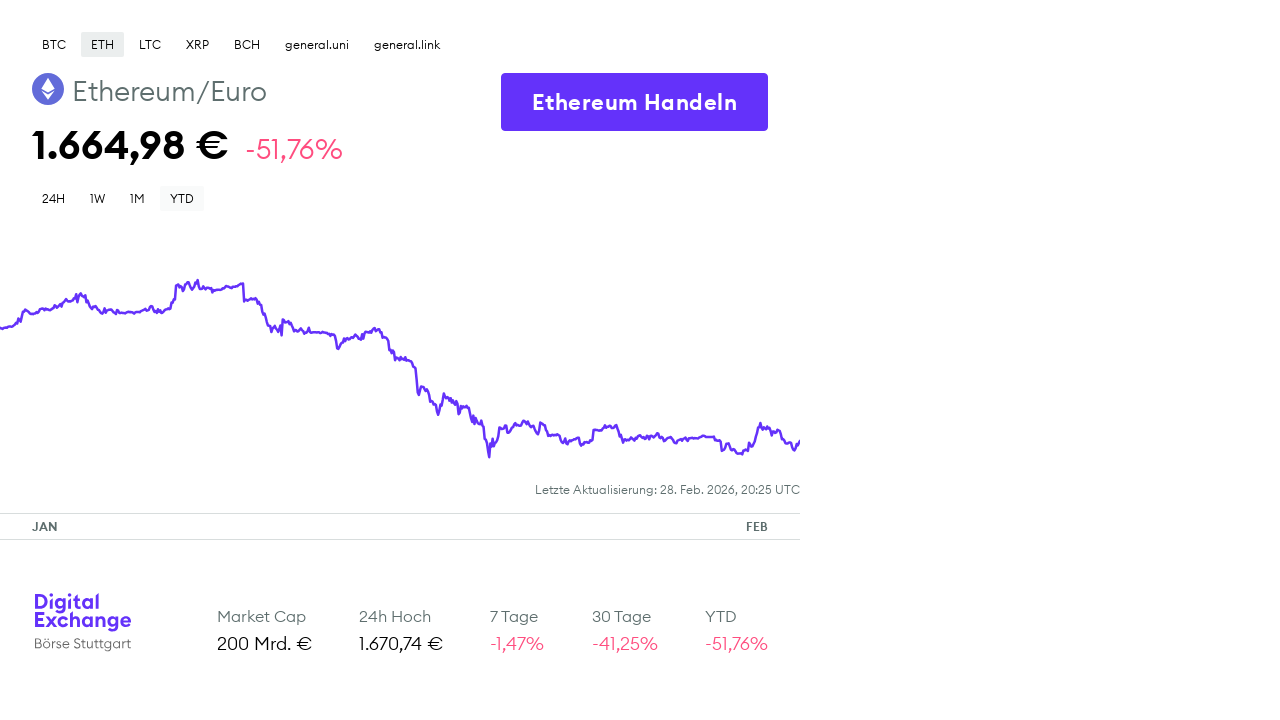

Clicked LTC cryptocurrency tab at (150, 44) on xpath=//div[text()='LTC']
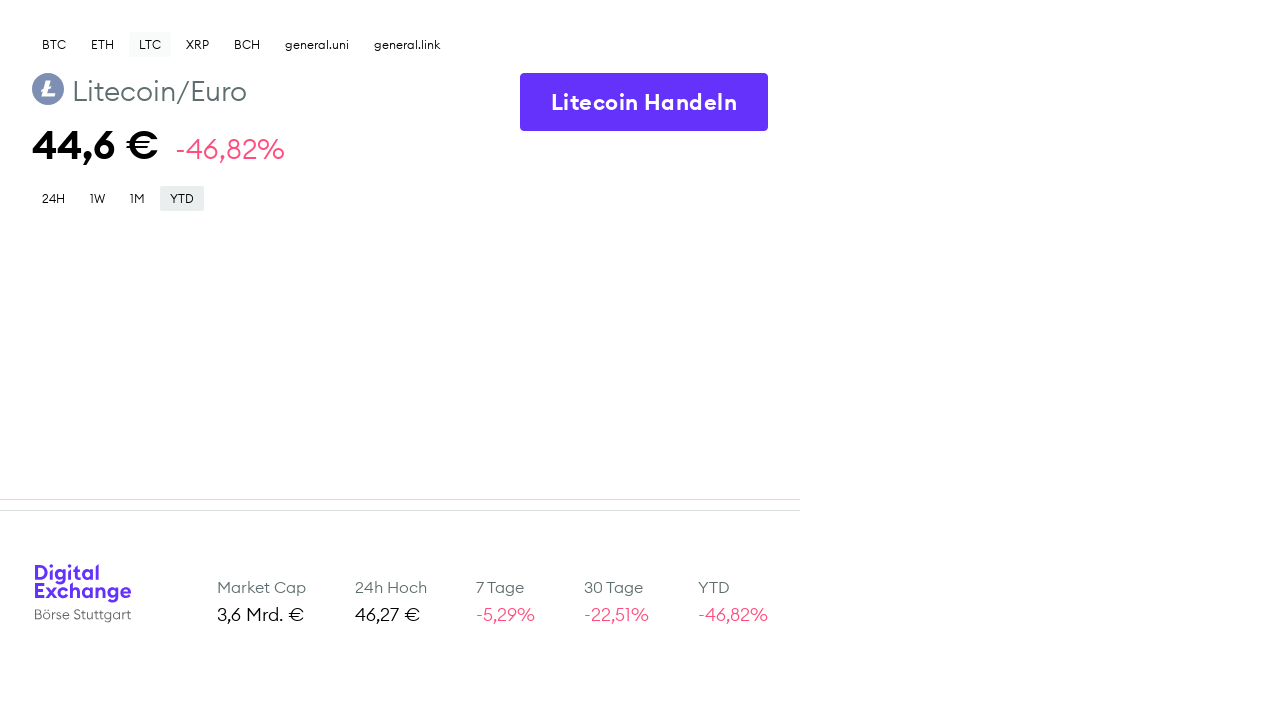

Clicked 24H time period filter for LTC at (54, 198) on xpath=//div[text()='24H']
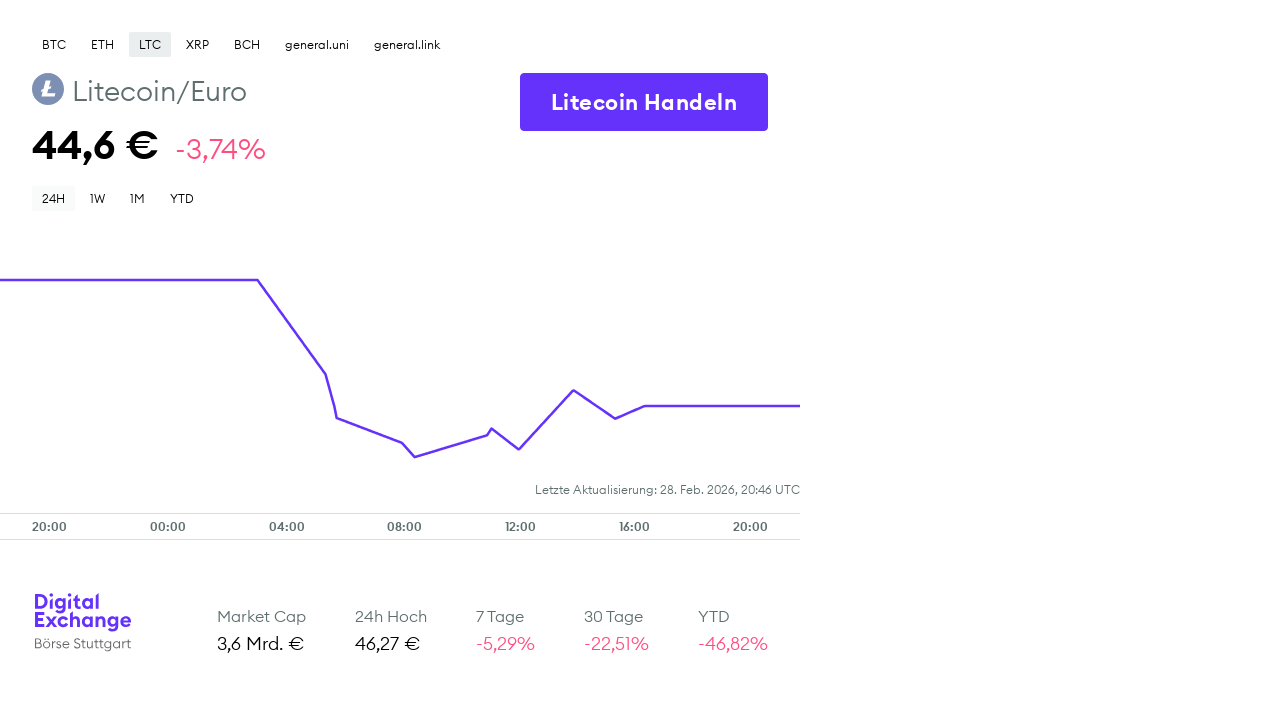

Clicked 1W time period filter for LTC at (98, 198) on xpath=//div[text()='1W']
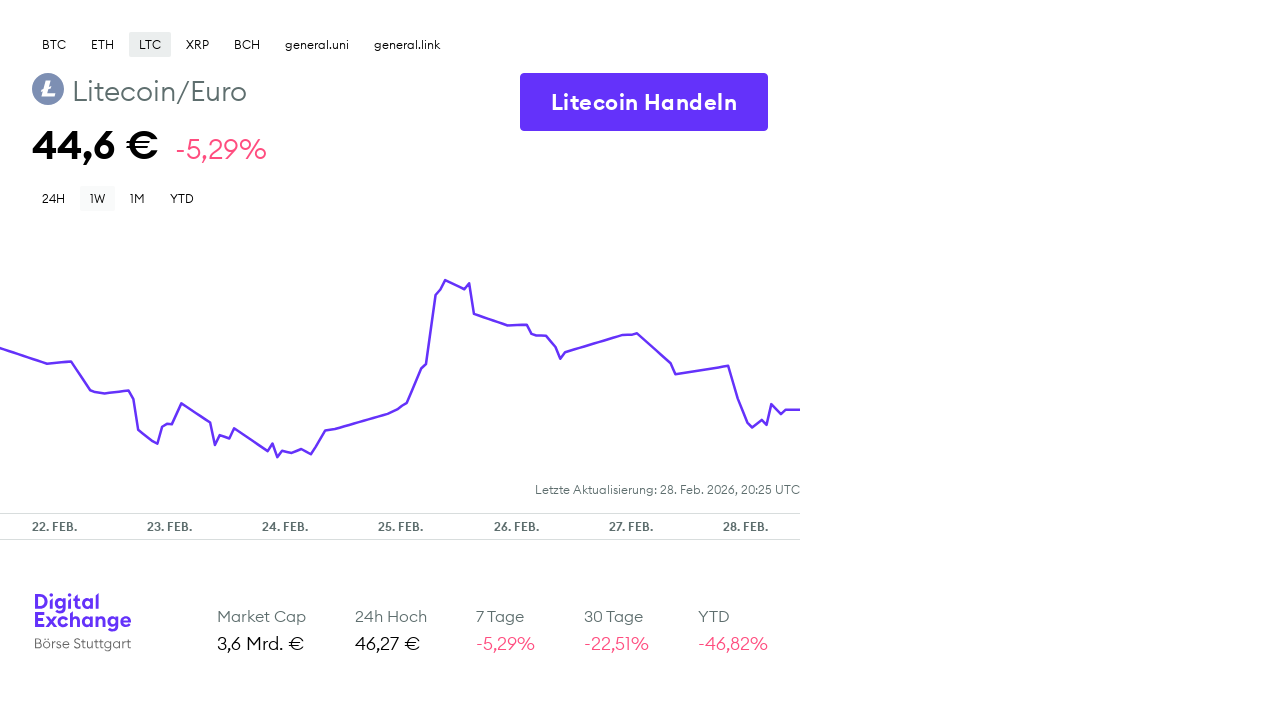

Clicked 1M time period filter for LTC at (138, 198) on xpath=//div[text()='1M']
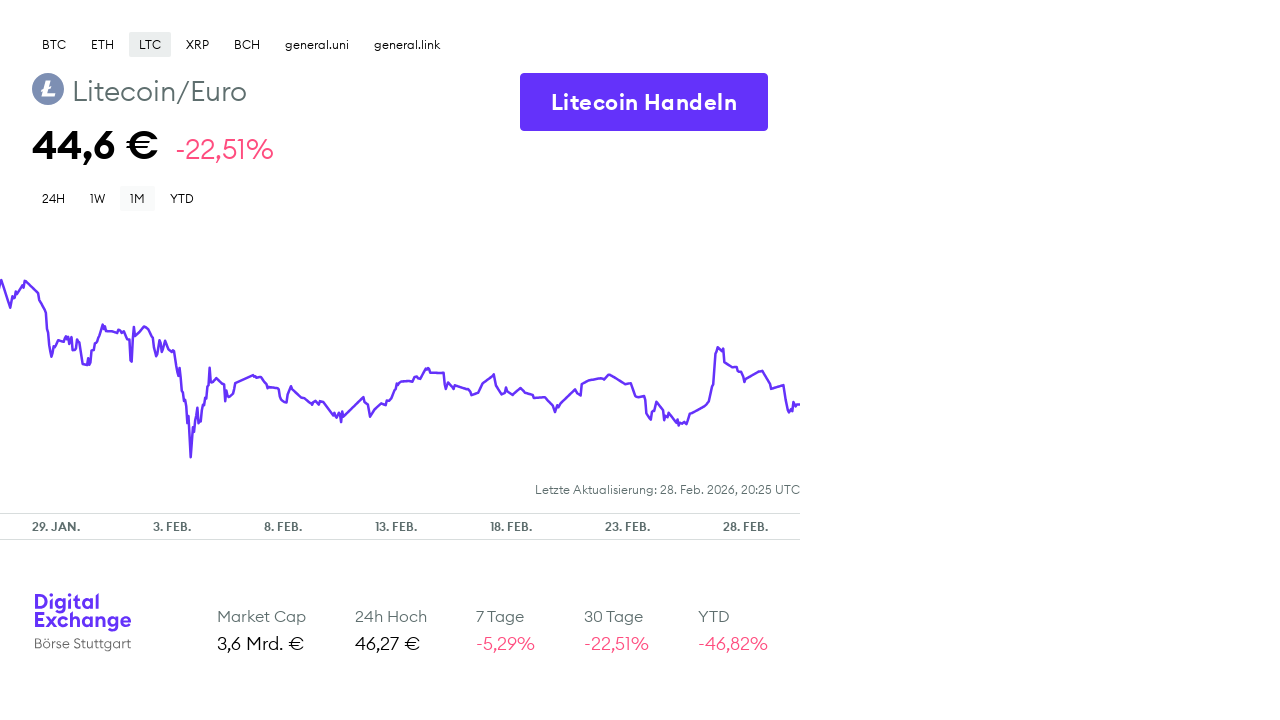

Clicked YTD time period filter for LTC at (182, 198) on (//div[text()='YTD'])[1]
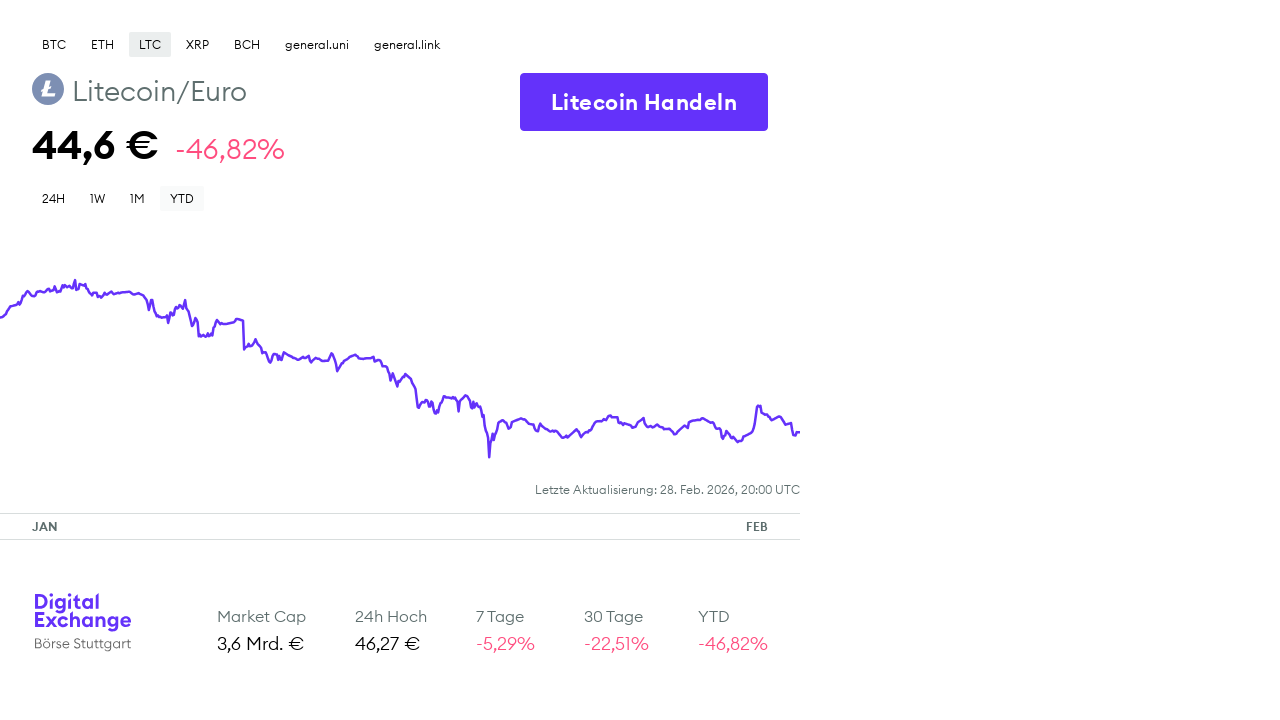

Clicked XRP cryptocurrency tab at (198, 44) on xpath=//div[text()='XRP']
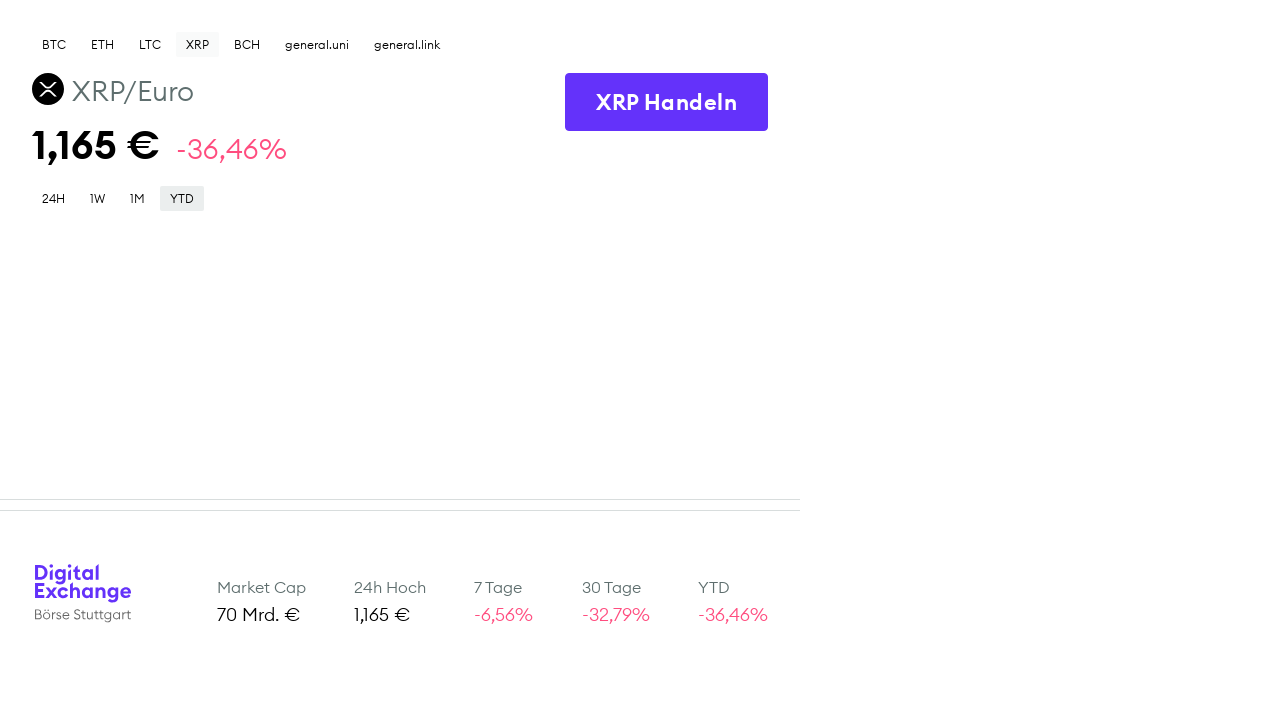

Clicked 24H time period filter for XRP at (54, 198) on xpath=//div[text()='24H']
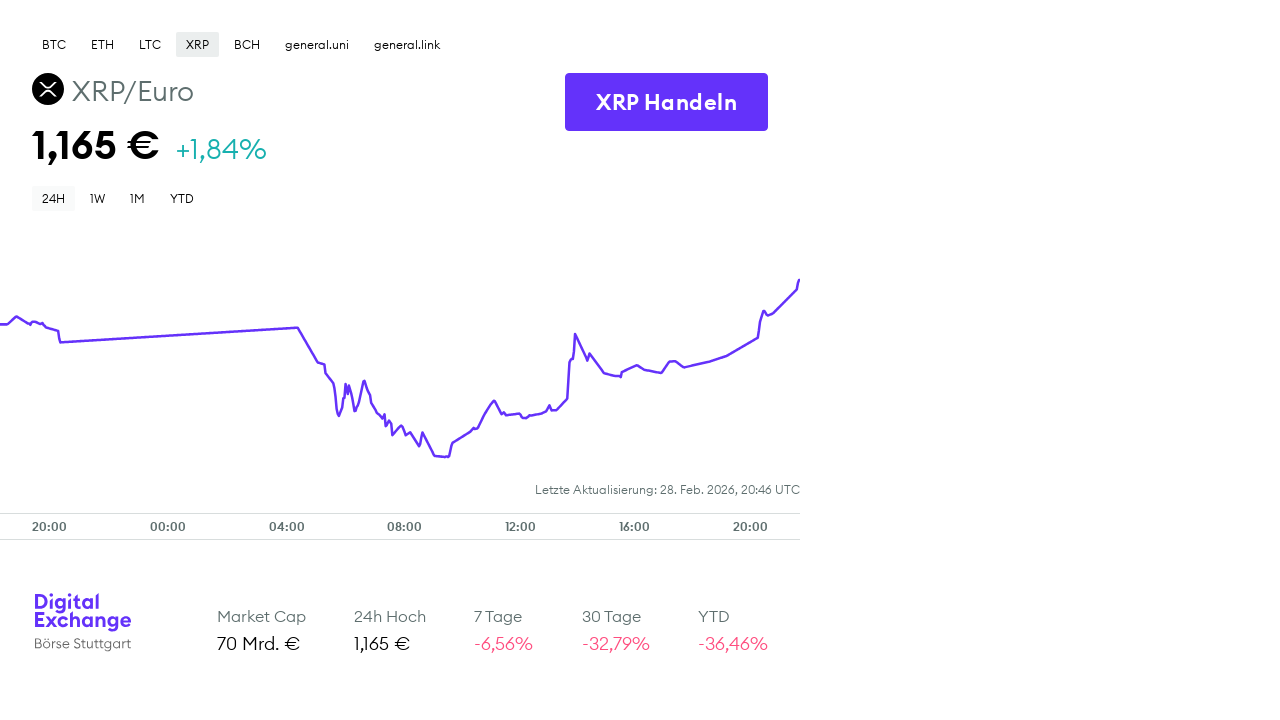

Clicked 1W time period filter for XRP at (98, 198) on xpath=//div[text()='1W']
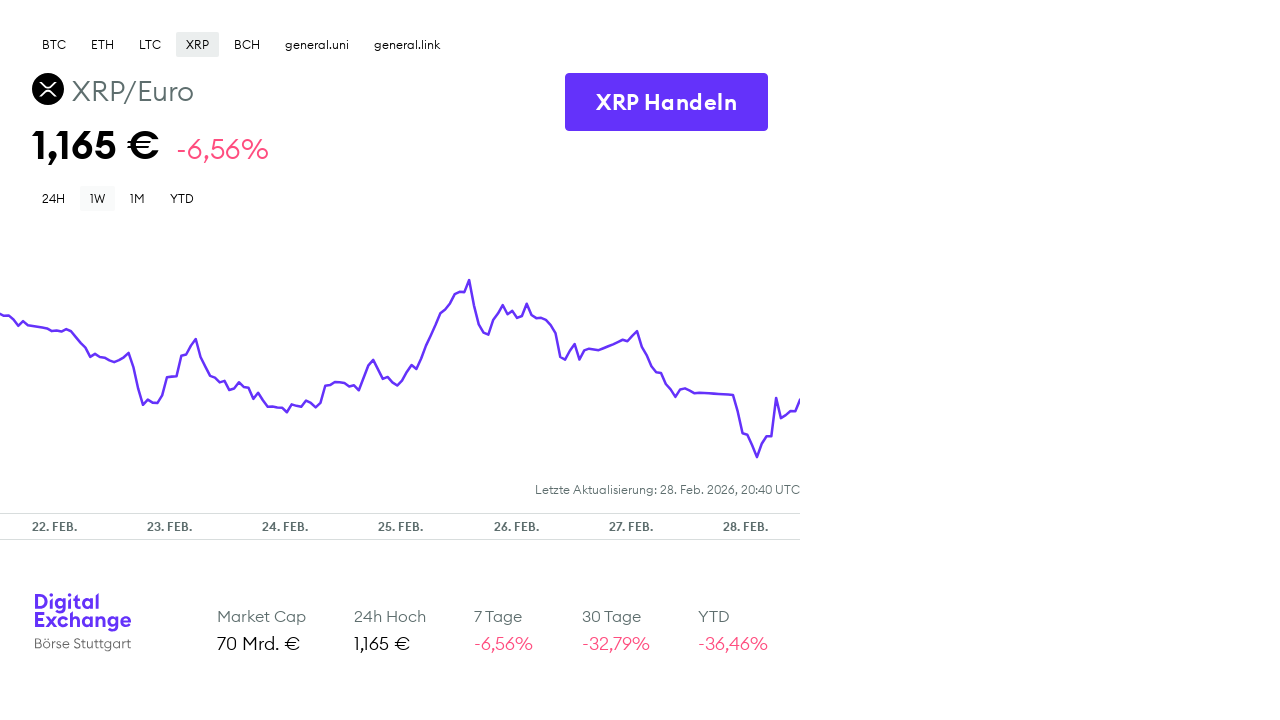

Clicked 1M time period filter for XRP at (138, 198) on xpath=//div[text()='1M']
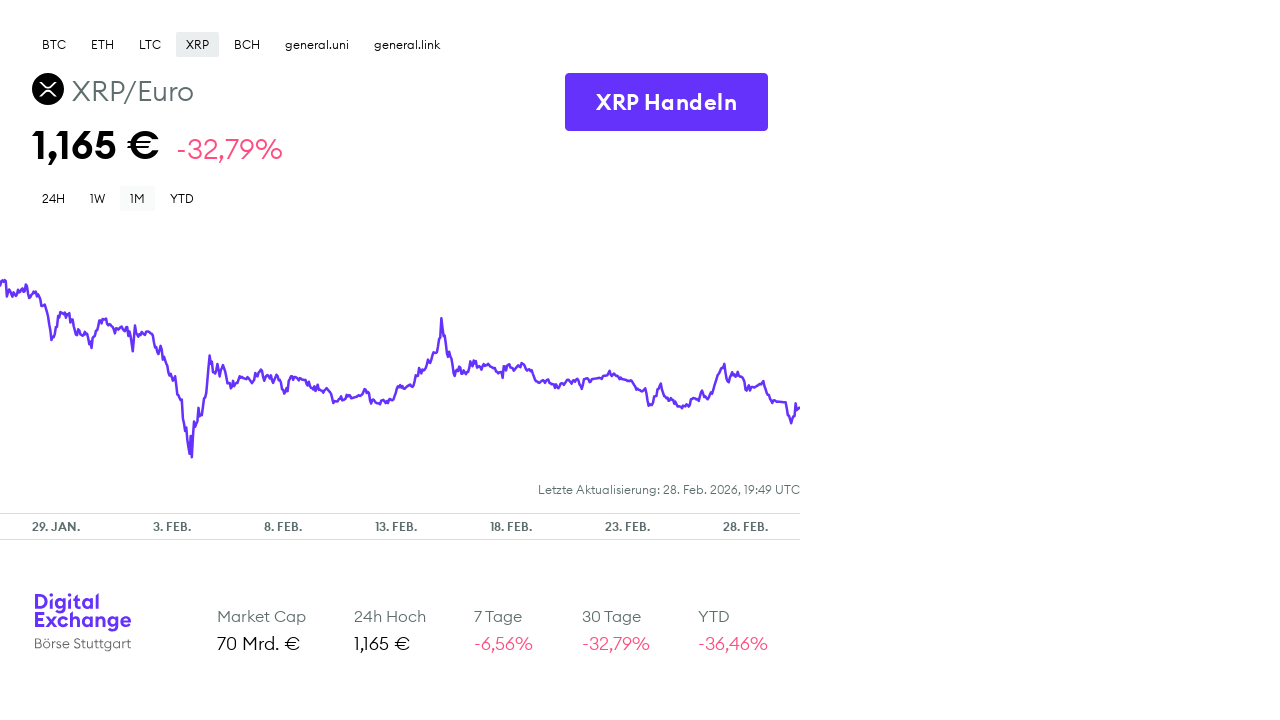

Clicked YTD time period filter for XRP at (182, 198) on (//div[text()='YTD'])[1]
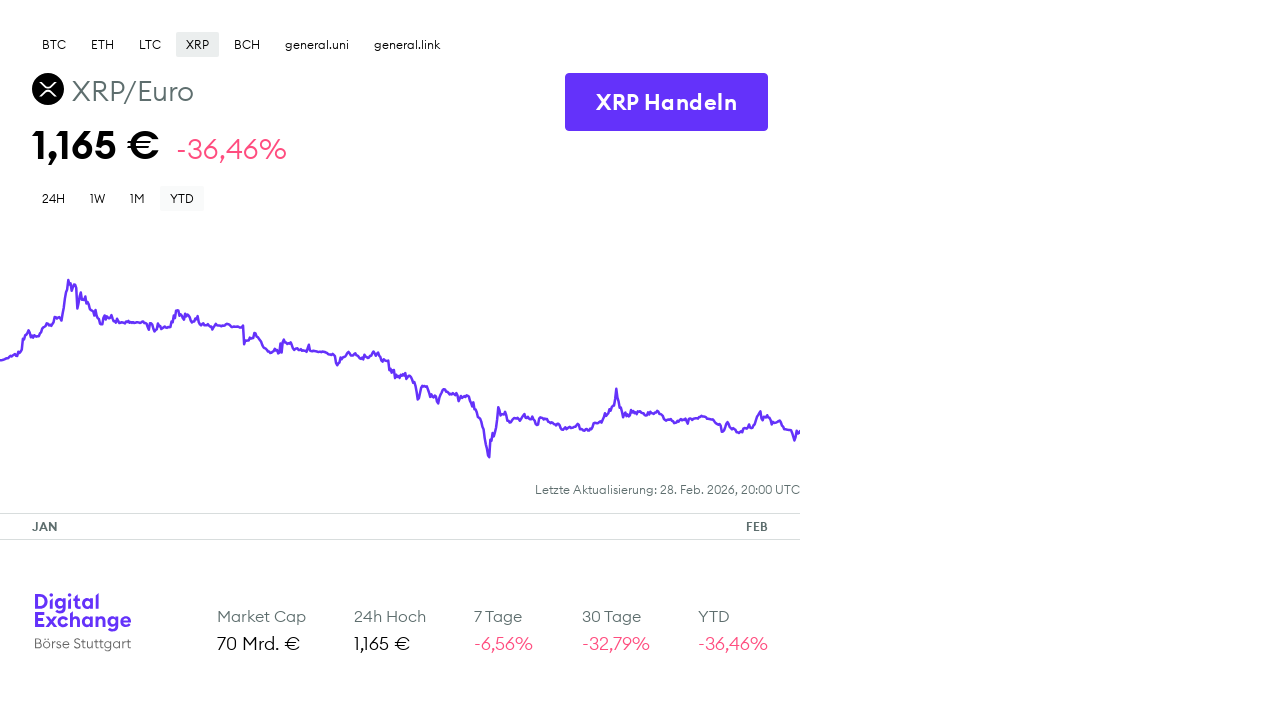

Clicked BCH cryptocurrency tab at (247, 44) on xpath=//div[text()='BCH']
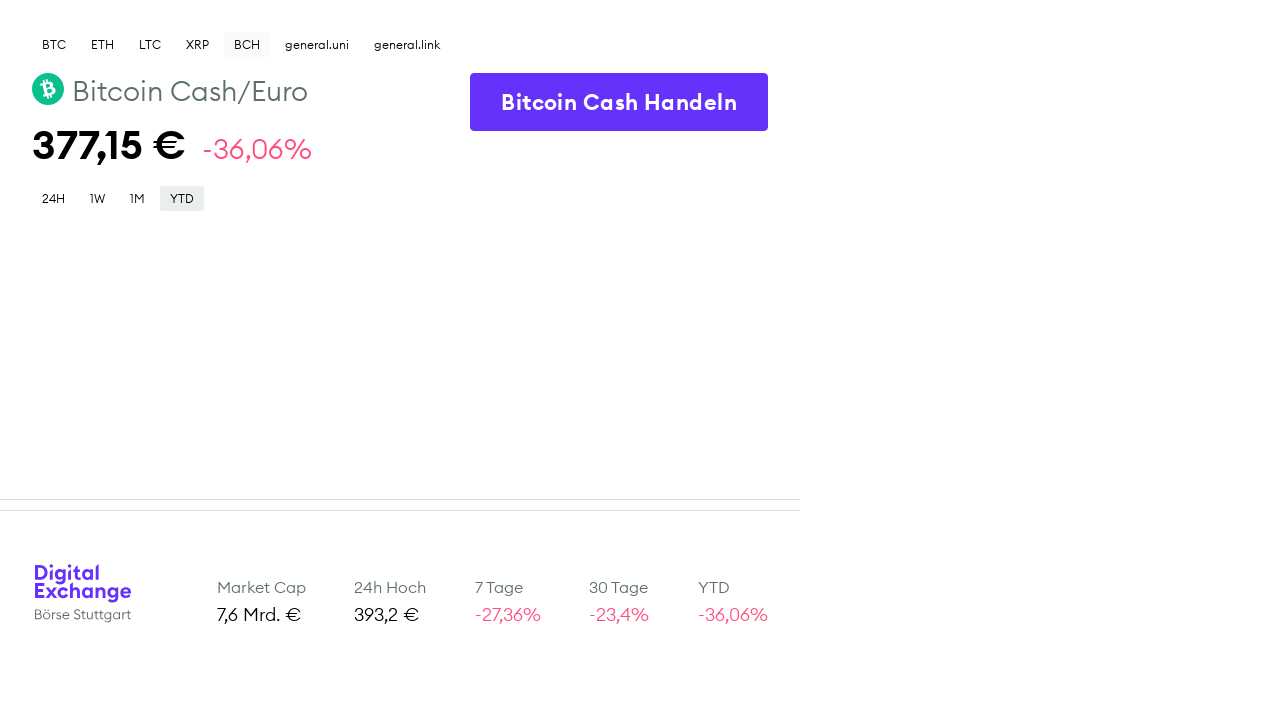

Clicked 24H time period filter for BCH at (54, 198) on xpath=//div[text()='24H']
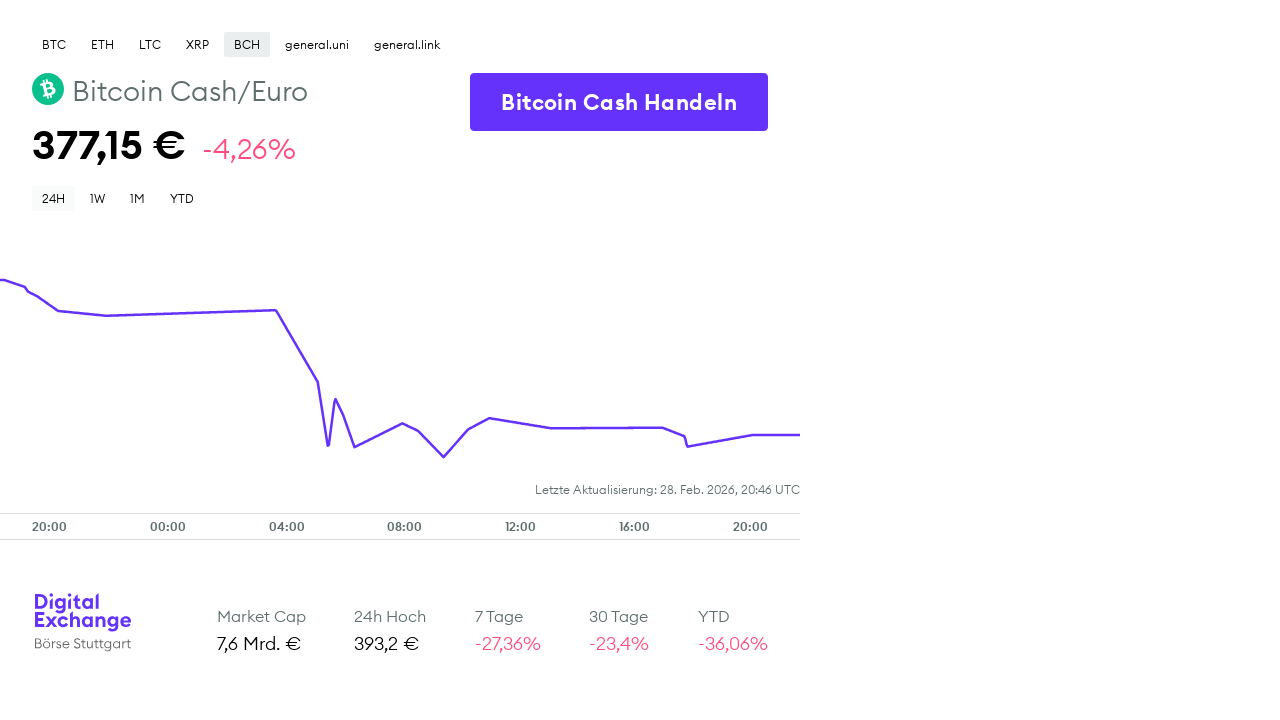

Clicked 1W time period filter for BCH at (98, 198) on xpath=//div[text()='1W']
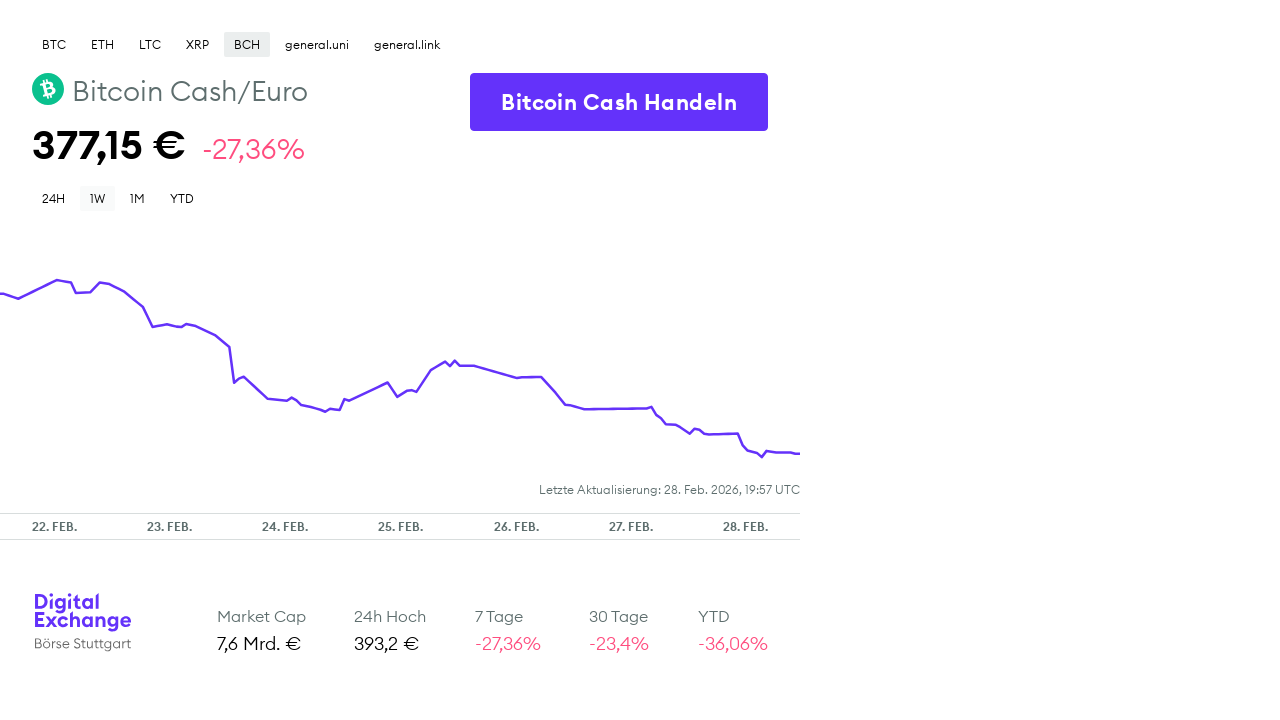

Clicked 1M time period filter for BCH at (138, 198) on xpath=//div[text()='1M']
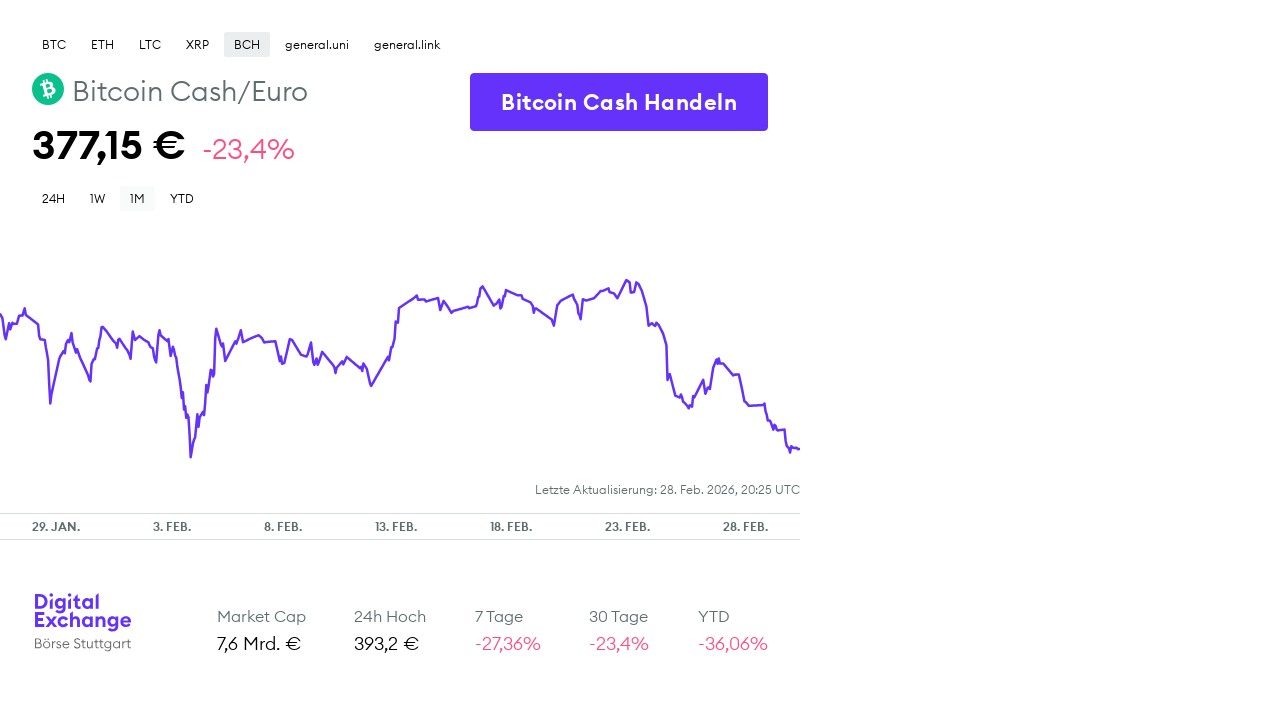

Clicked YTD time period filter for BCH at (182, 198) on (//div[text()='YTD'])[1]
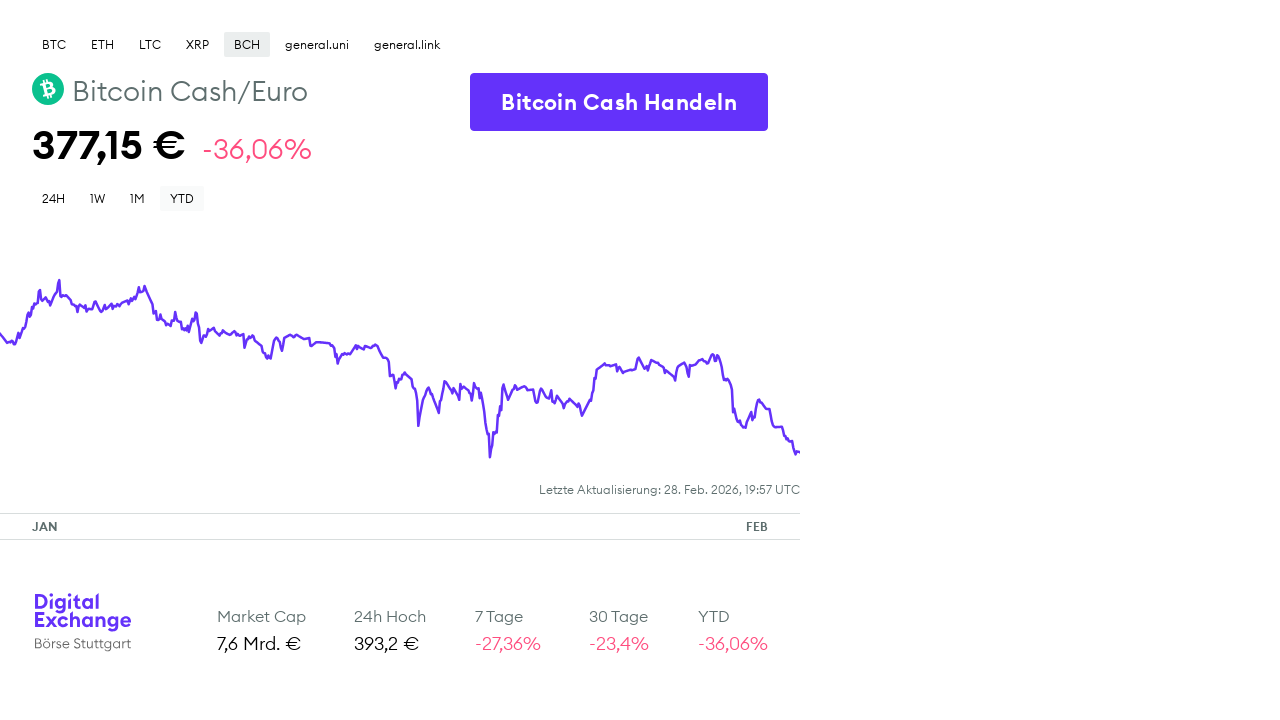

Clicked UNI cryptocurrency tab at (317, 44) on xpath=//div[text()='general.uni']
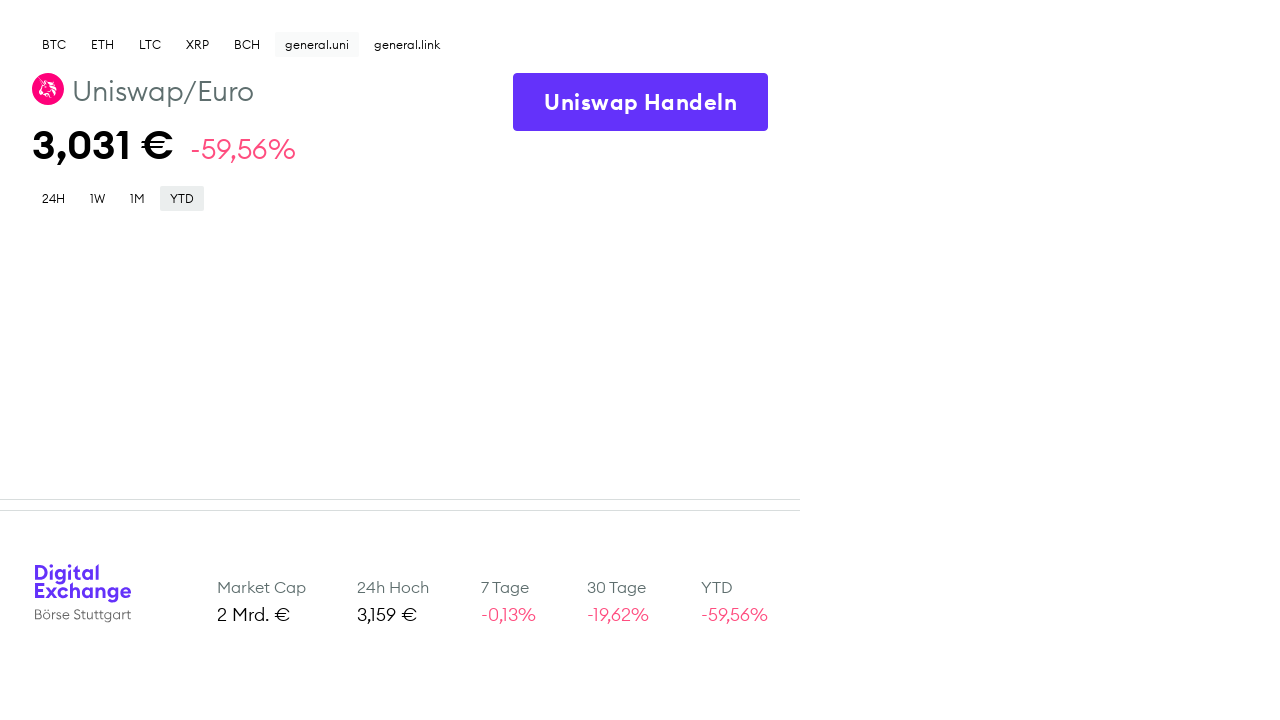

Clicked 24H time period filter for UNI at (54, 198) on xpath=//div[text()='24H']
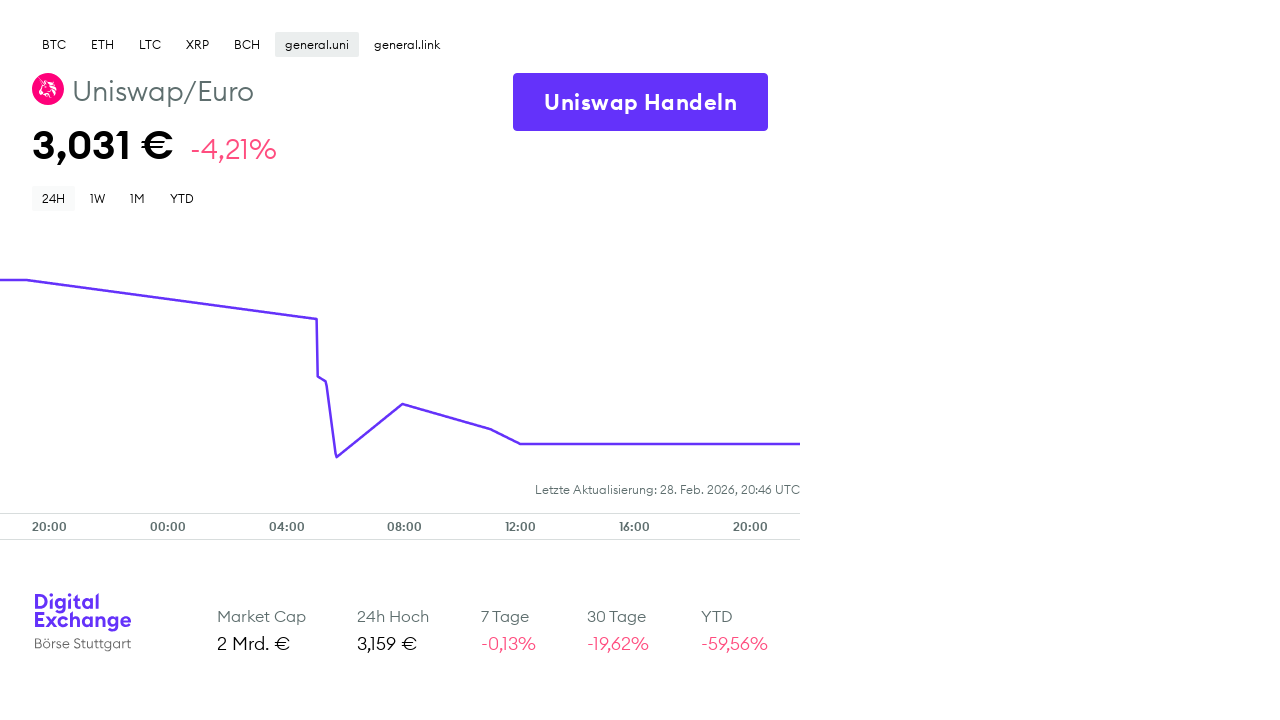

Clicked 1W time period filter for UNI at (98, 198) on xpath=//div[text()='1W']
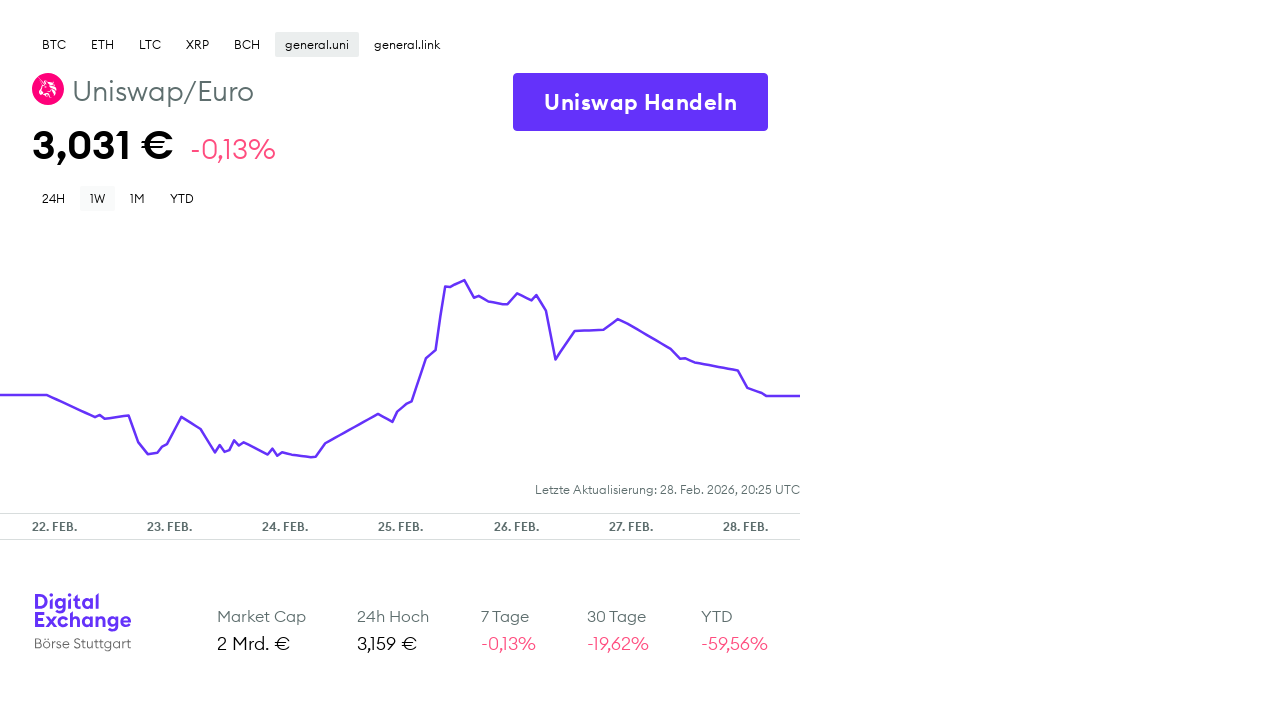

Clicked 1M time period filter for UNI at (138, 198) on xpath=//div[text()='1M']
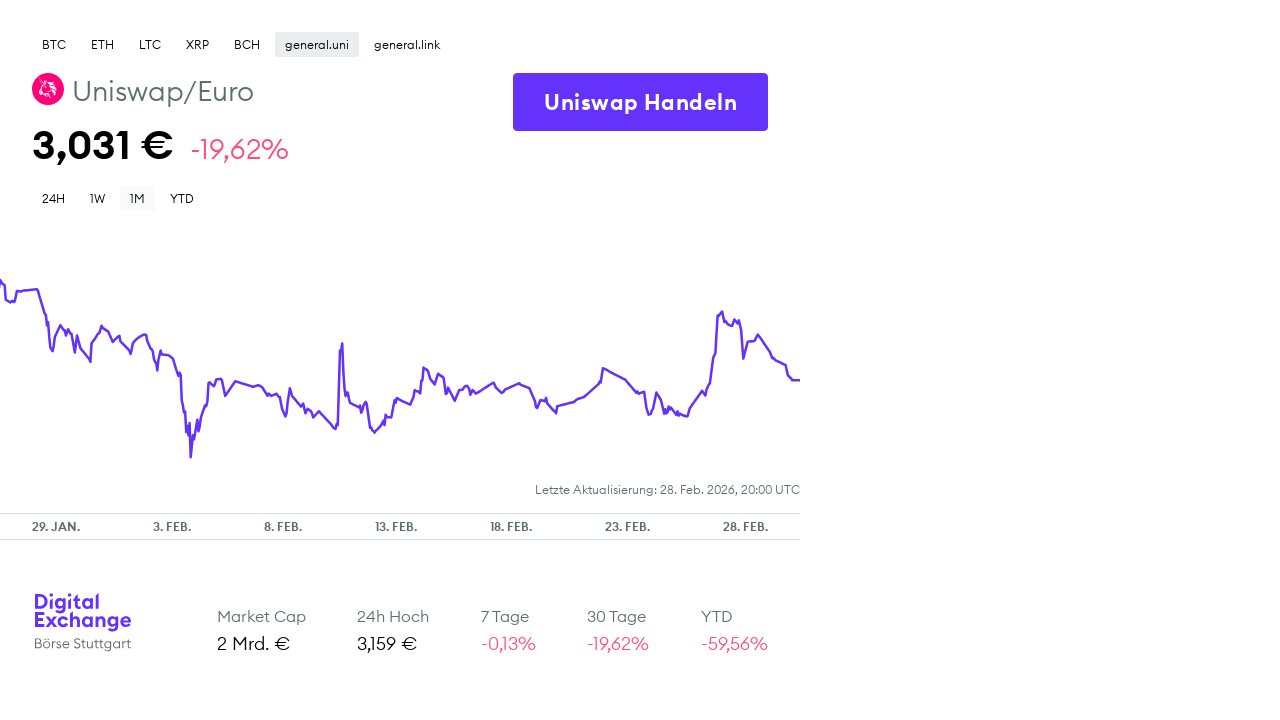

Clicked YTD time period filter for UNI at (182, 198) on (//div[text()='YTD'])[1]
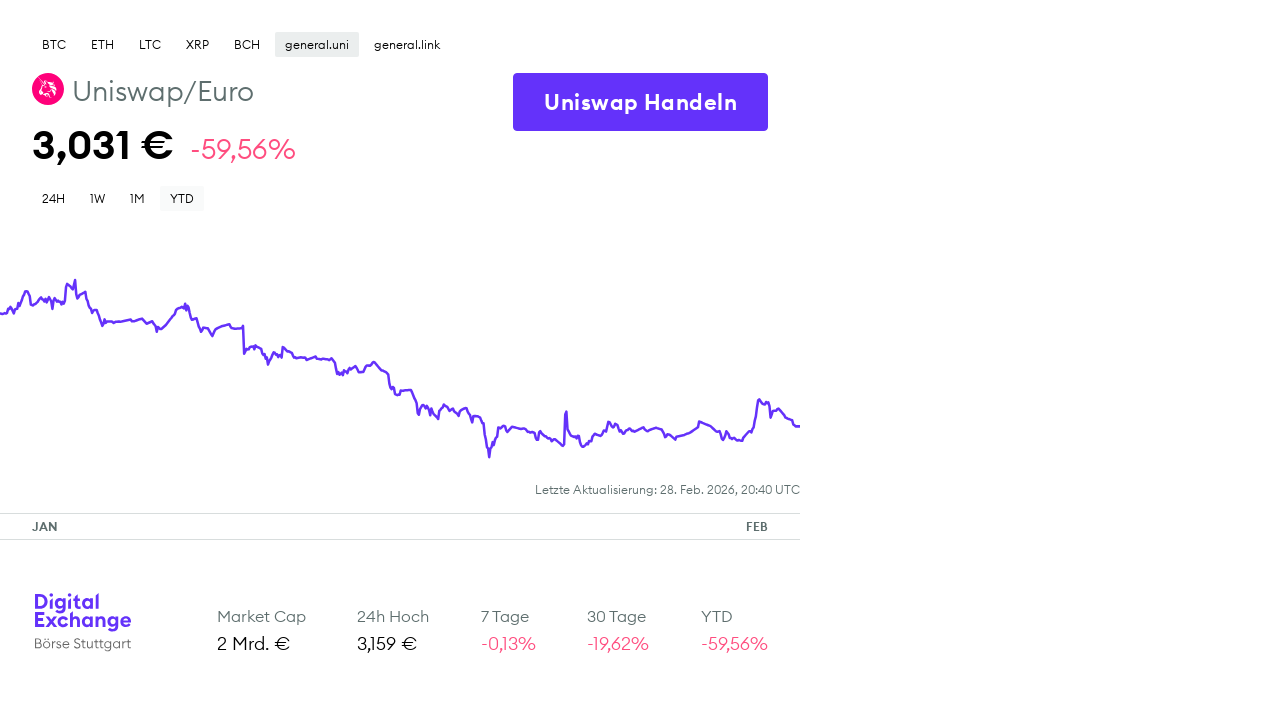

Clicked LINK cryptocurrency tab at (407, 44) on xpath=//div[text()='general.link']
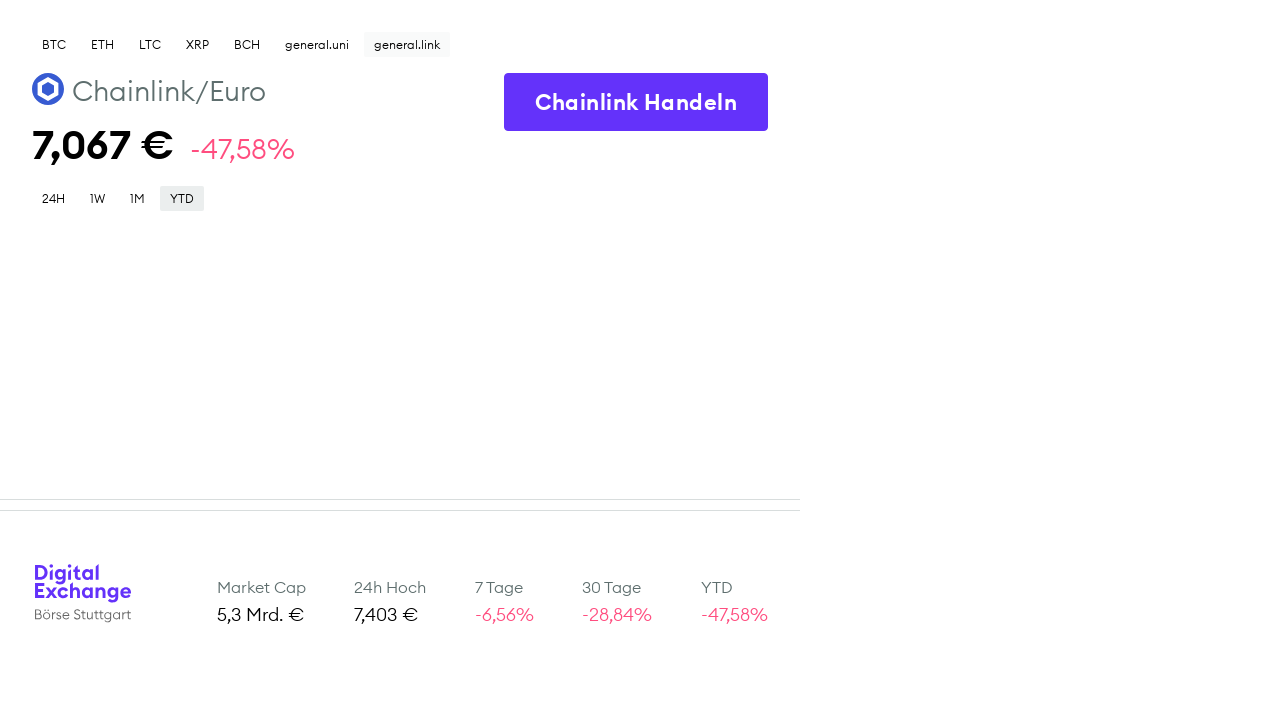

Clicked 24H time period filter for LINK at (54, 198) on xpath=//div[text()='24H']
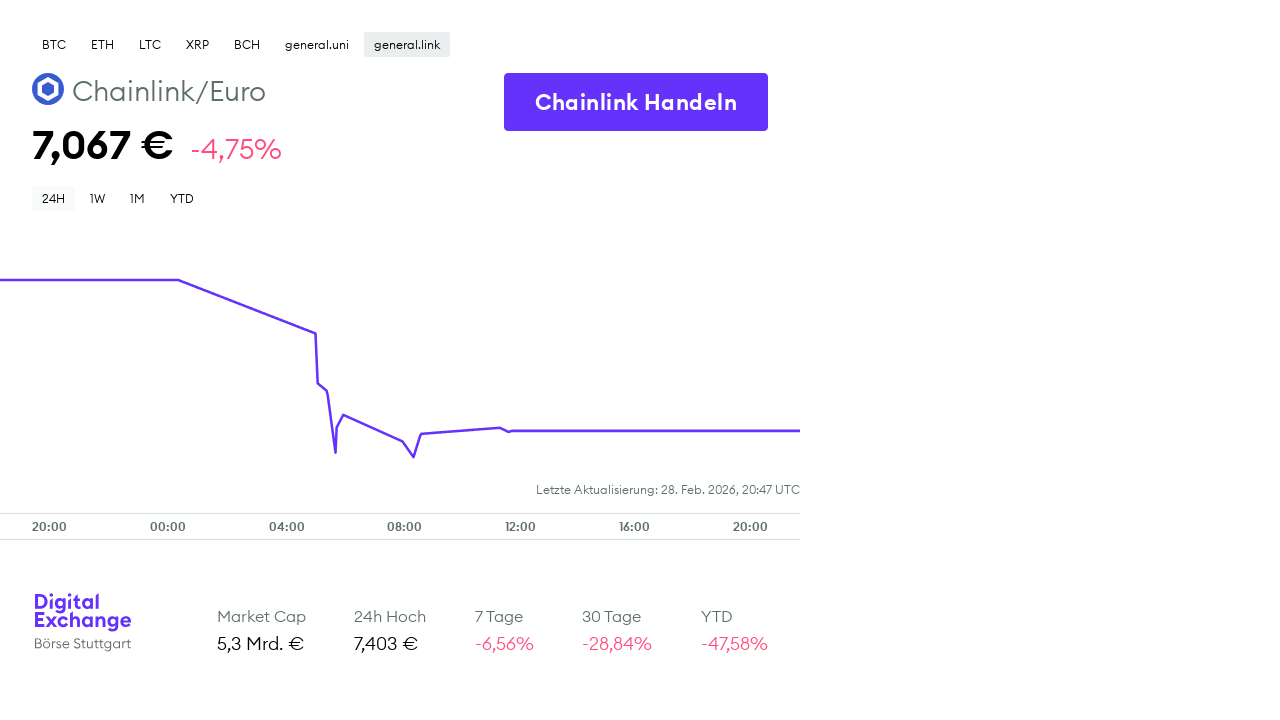

Clicked 1W time period filter for LINK at (98, 198) on xpath=//div[text()='1W']
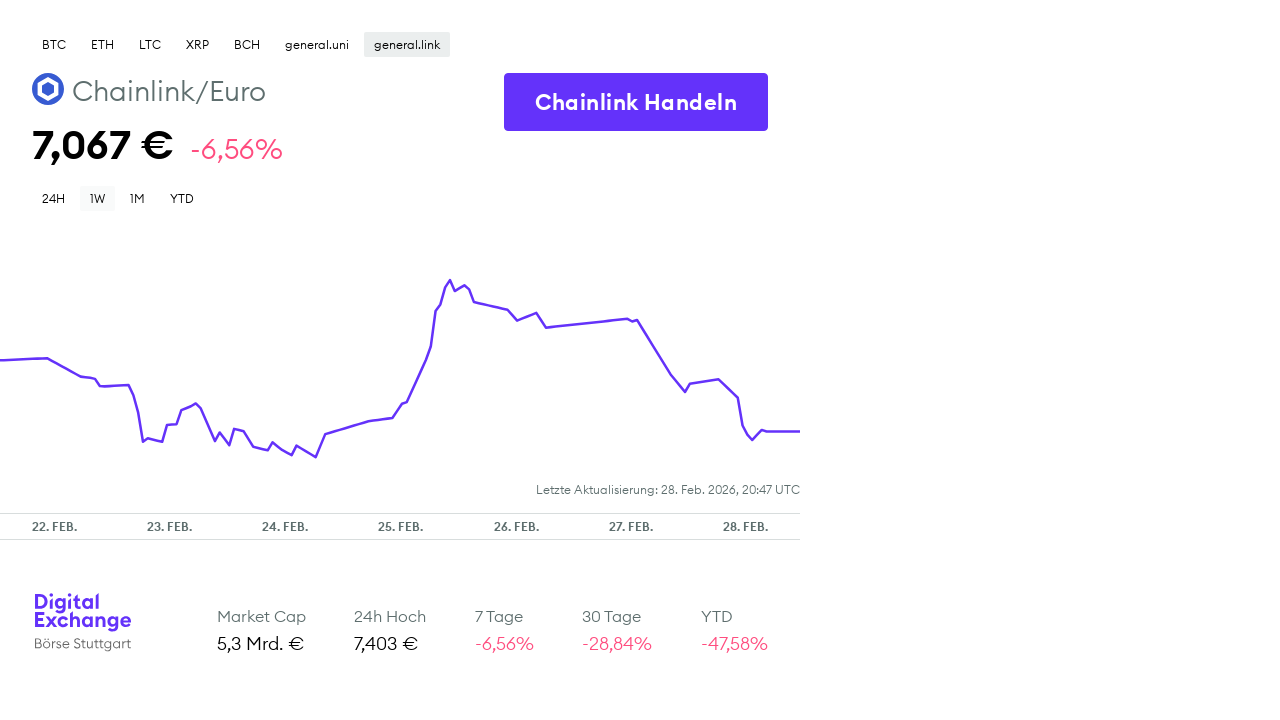

Clicked 1M time period filter for LINK at (138, 198) on xpath=//div[text()='1M']
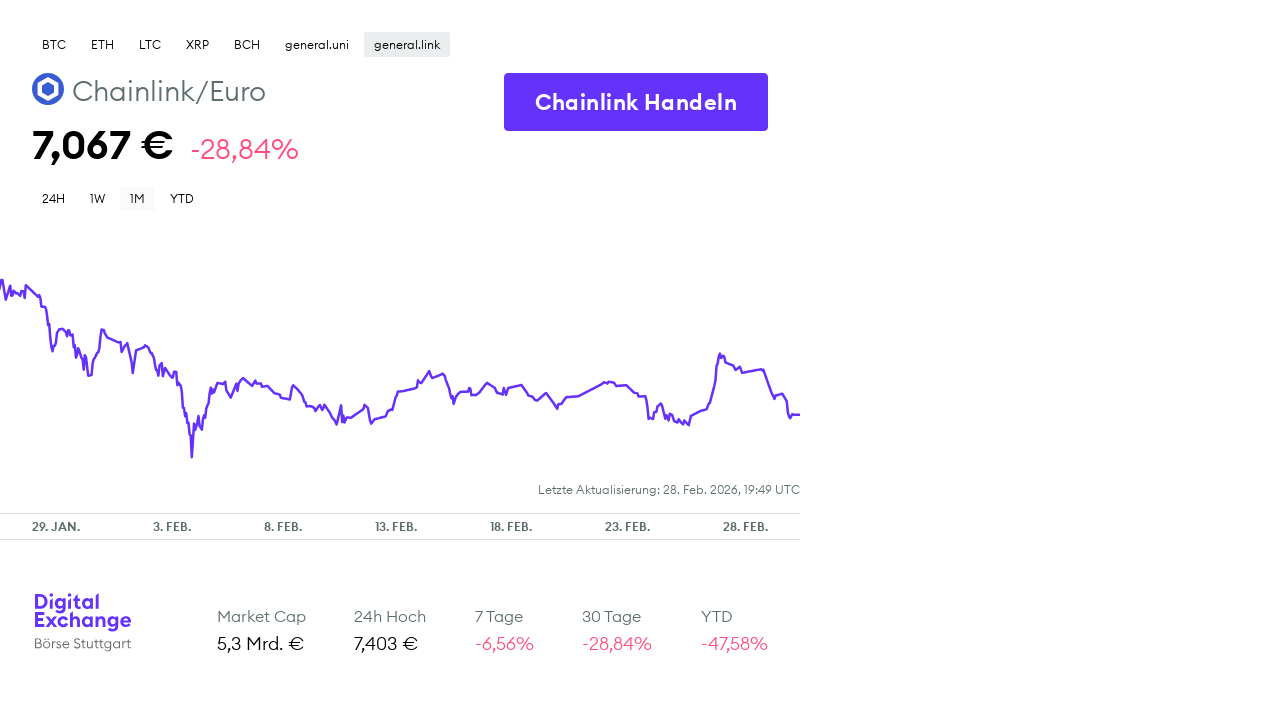

Clicked YTD time period filter for LINK at (182, 198) on (//div[text()='YTD'])[1]
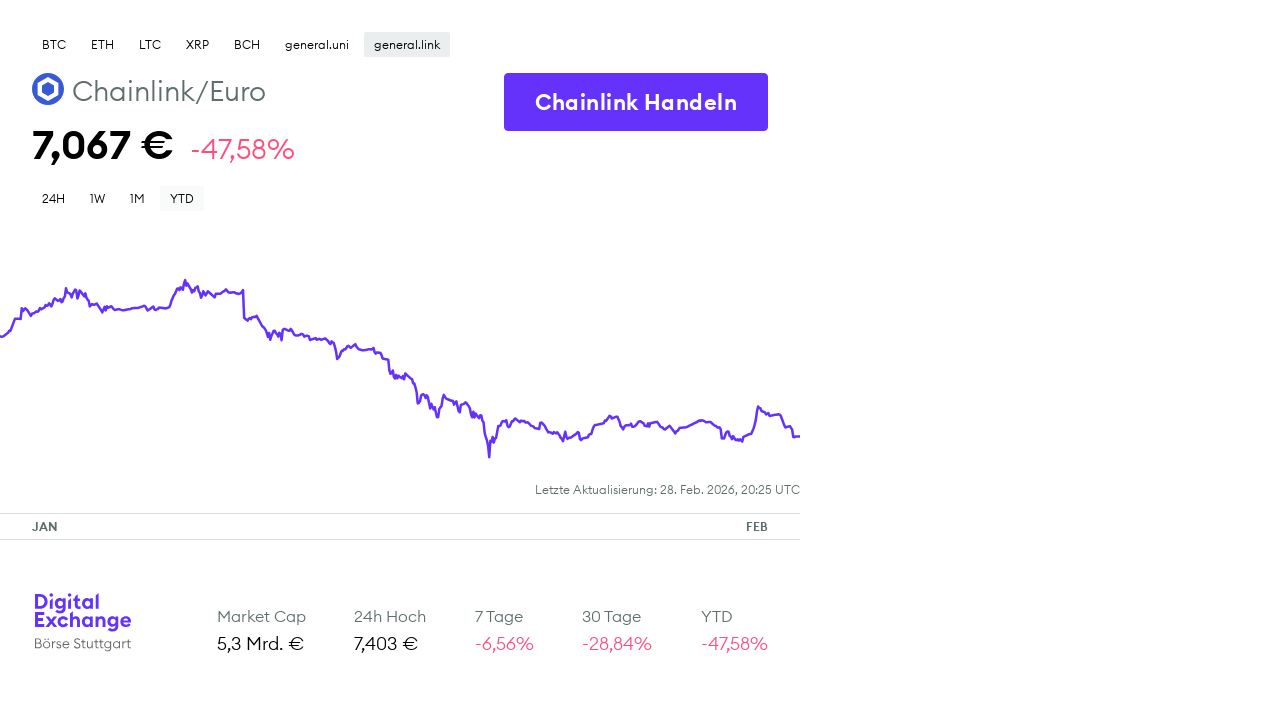

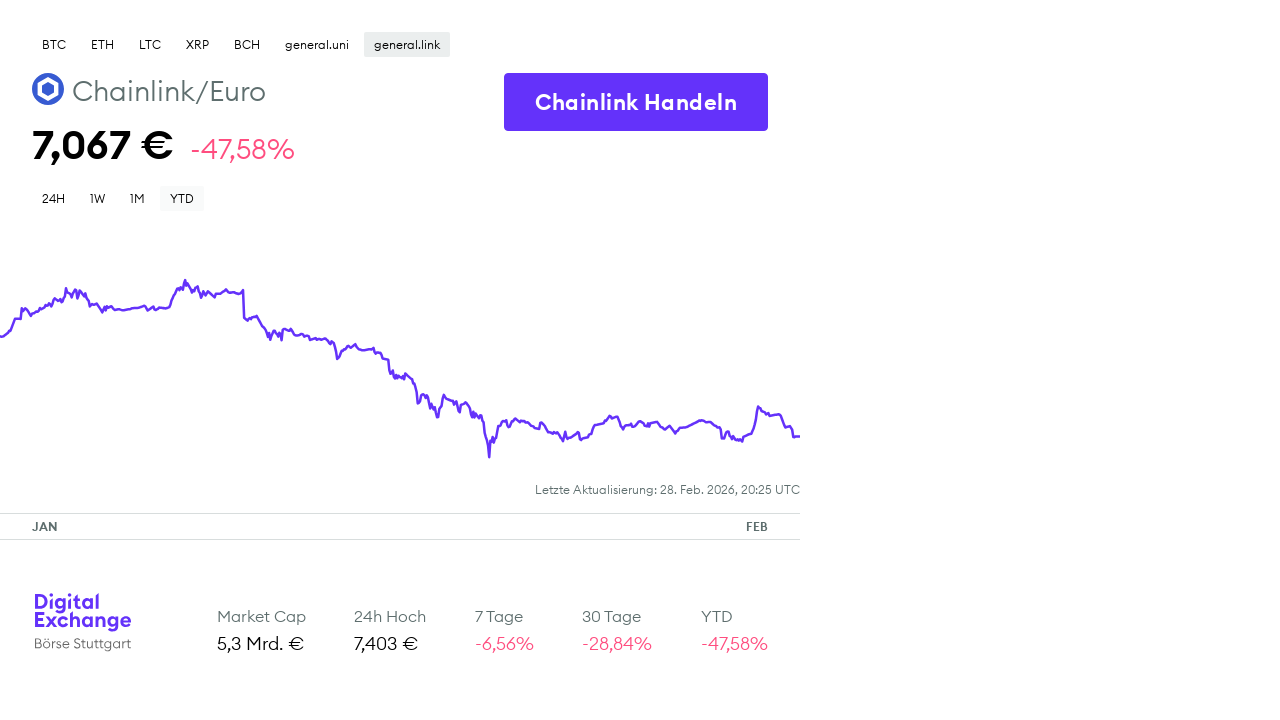